Tests deleting a task from the TodoMVC app by adding a task, hovering over it to reveal the delete button, clicking delete, and verifying the task is removed.

Starting URL: http://todomvc.com/examples/react/dist/

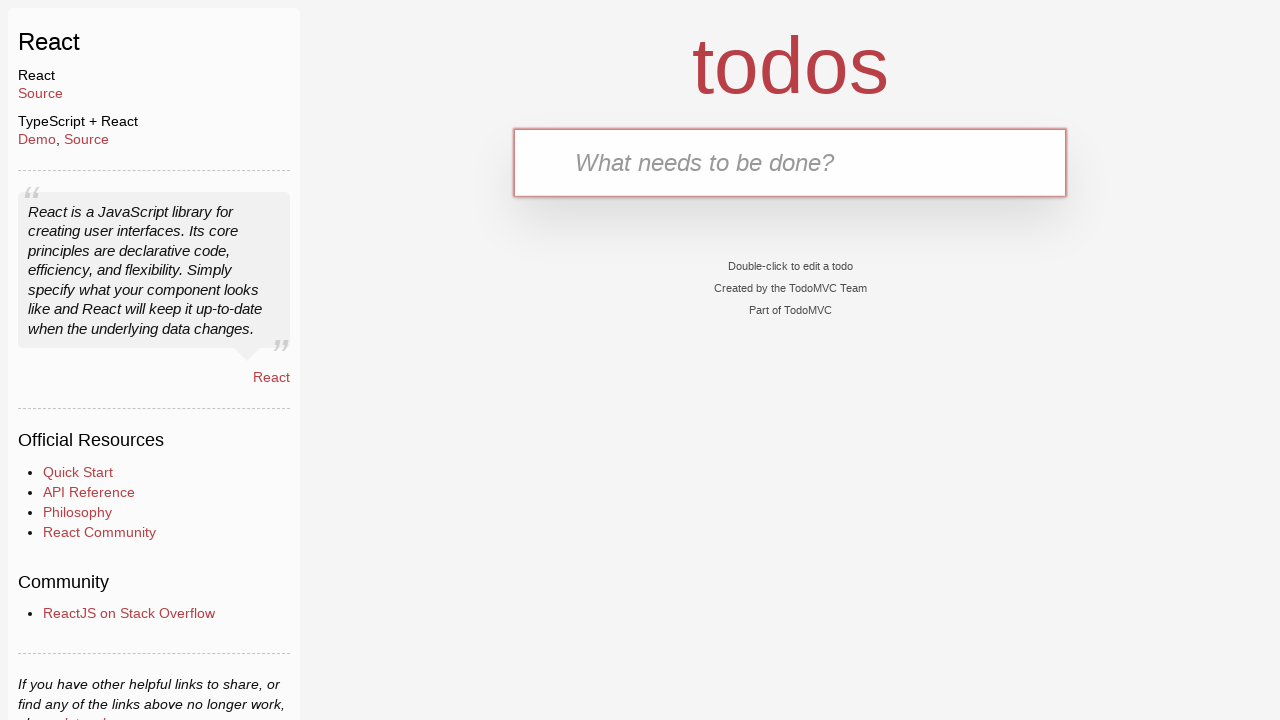

Filled new task input with 'Clean workspace' on .new-todo
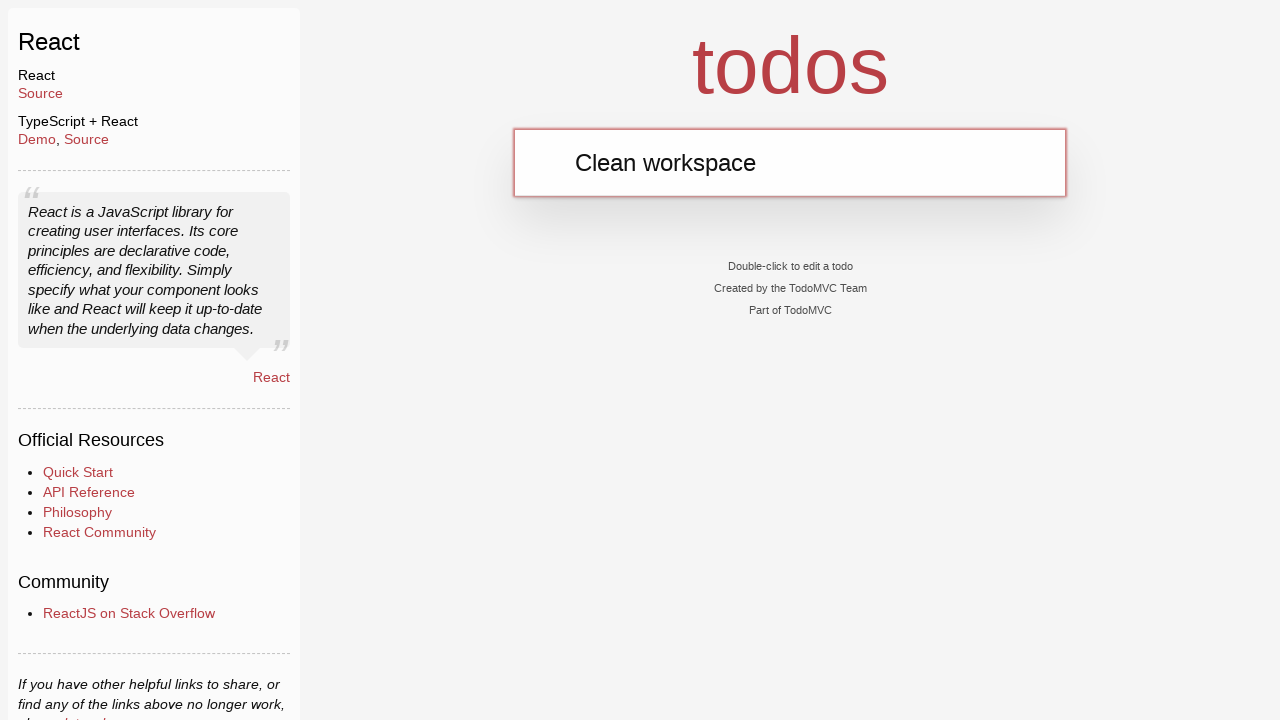

Pressed Enter to add the task on .new-todo
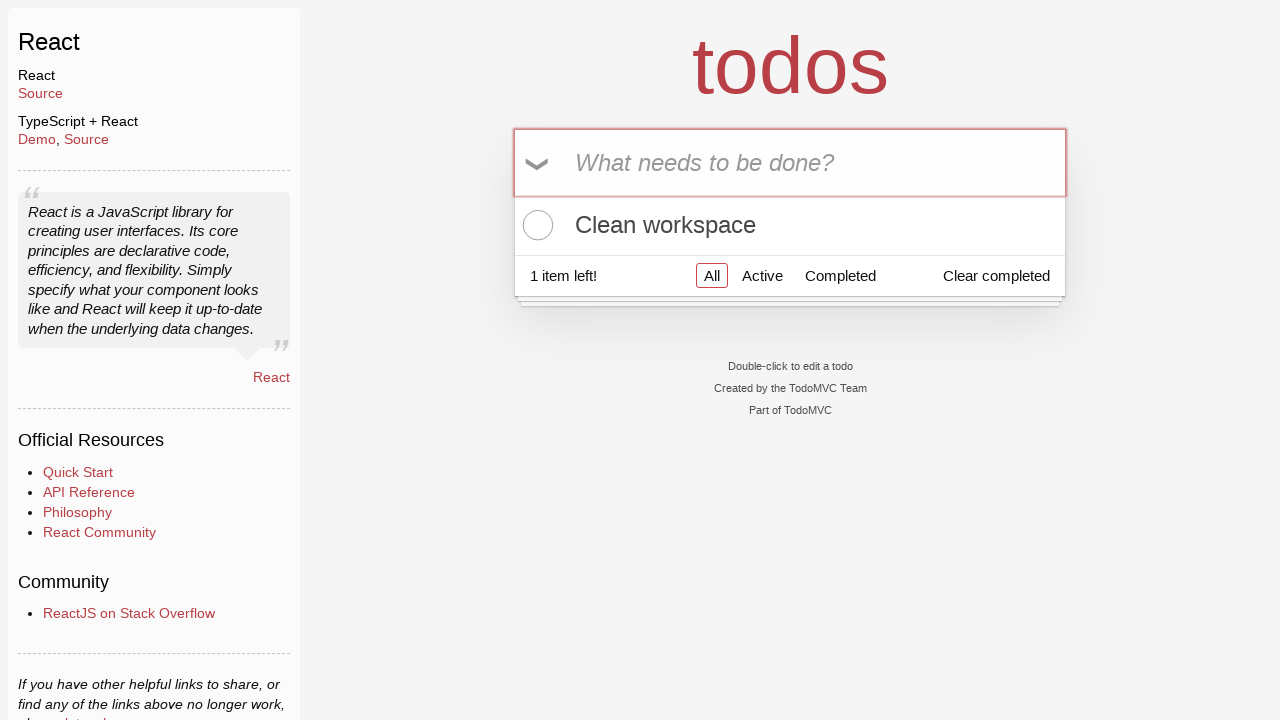

Task 'Clean workspace' appeared in the list
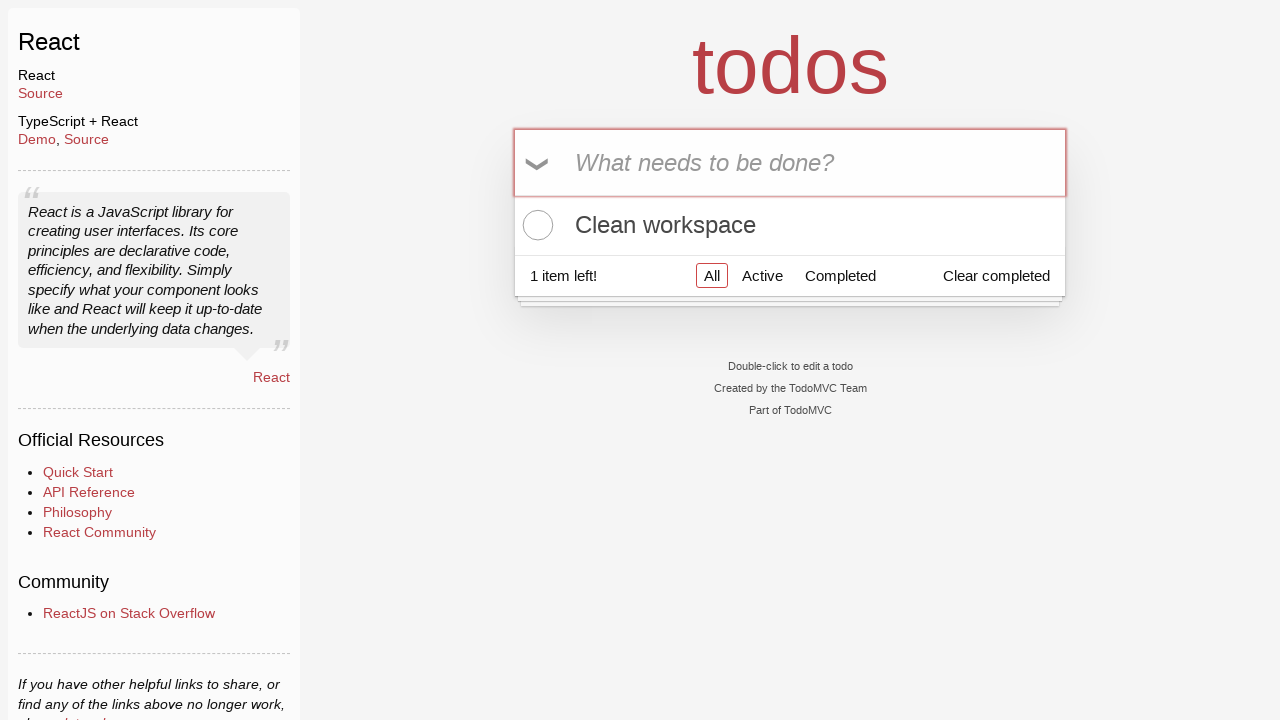

Hovered over task 'Clean workspace' to reveal delete button at (790, 225) on li:has-text('Clean workspace')
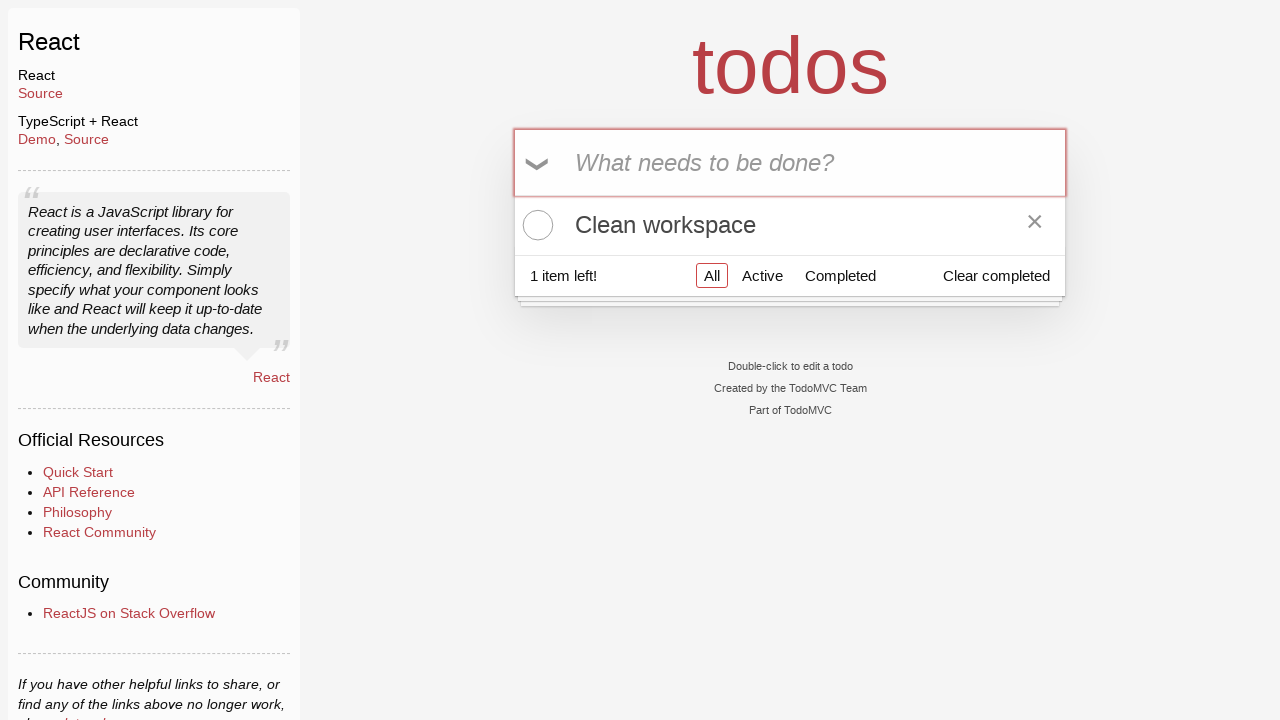

Clicked delete button to remove task 'Clean workspace' at (1035, 225) on li:has-text('Clean workspace') .destroy
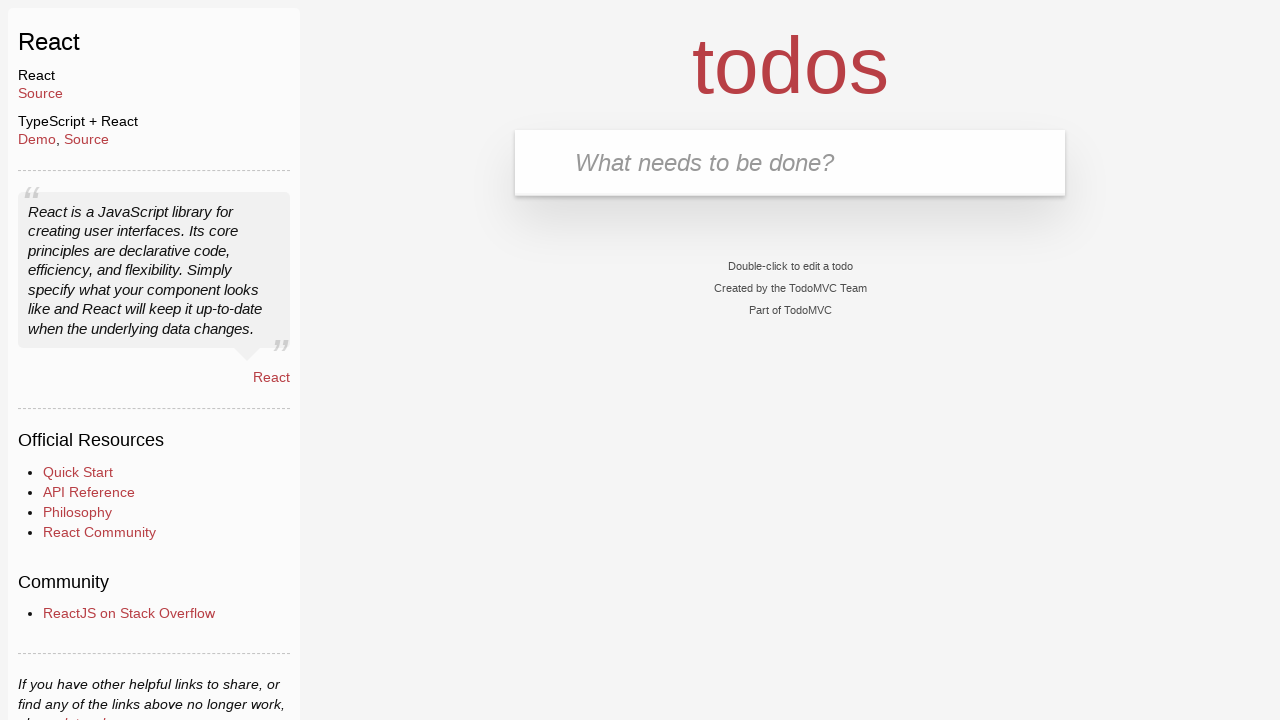

Verified task 'Clean workspace' was successfully deleted
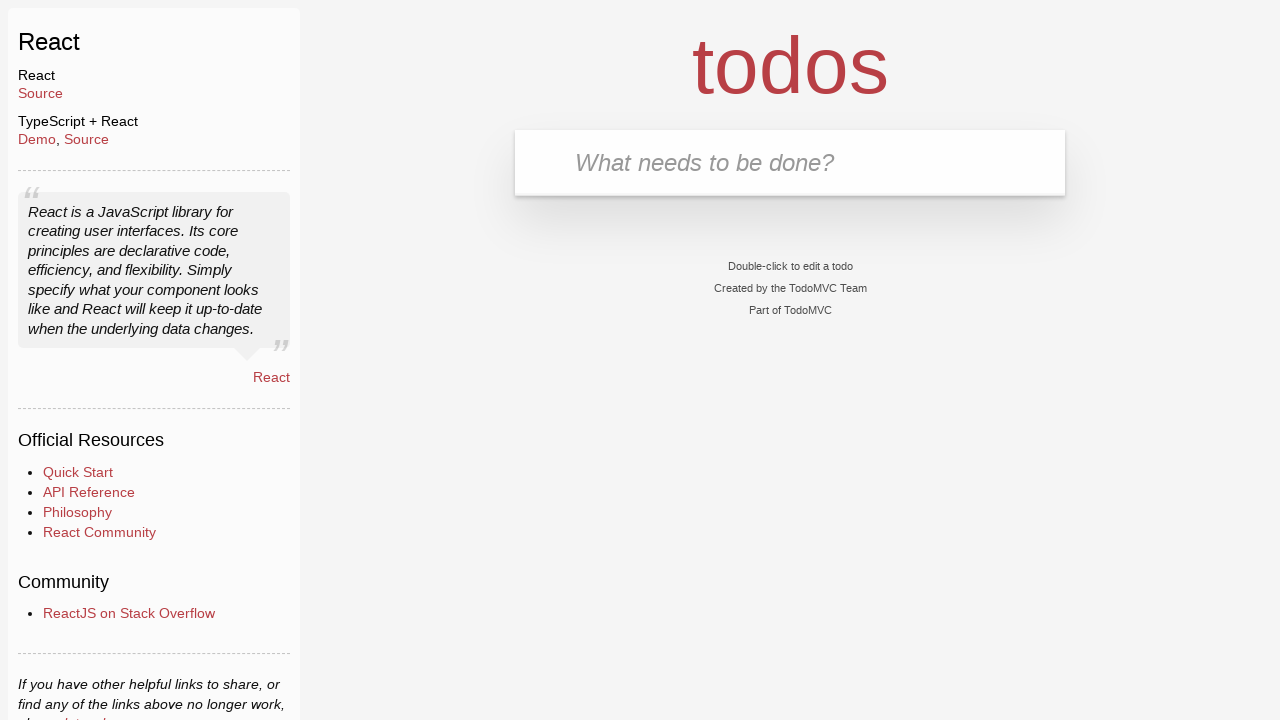

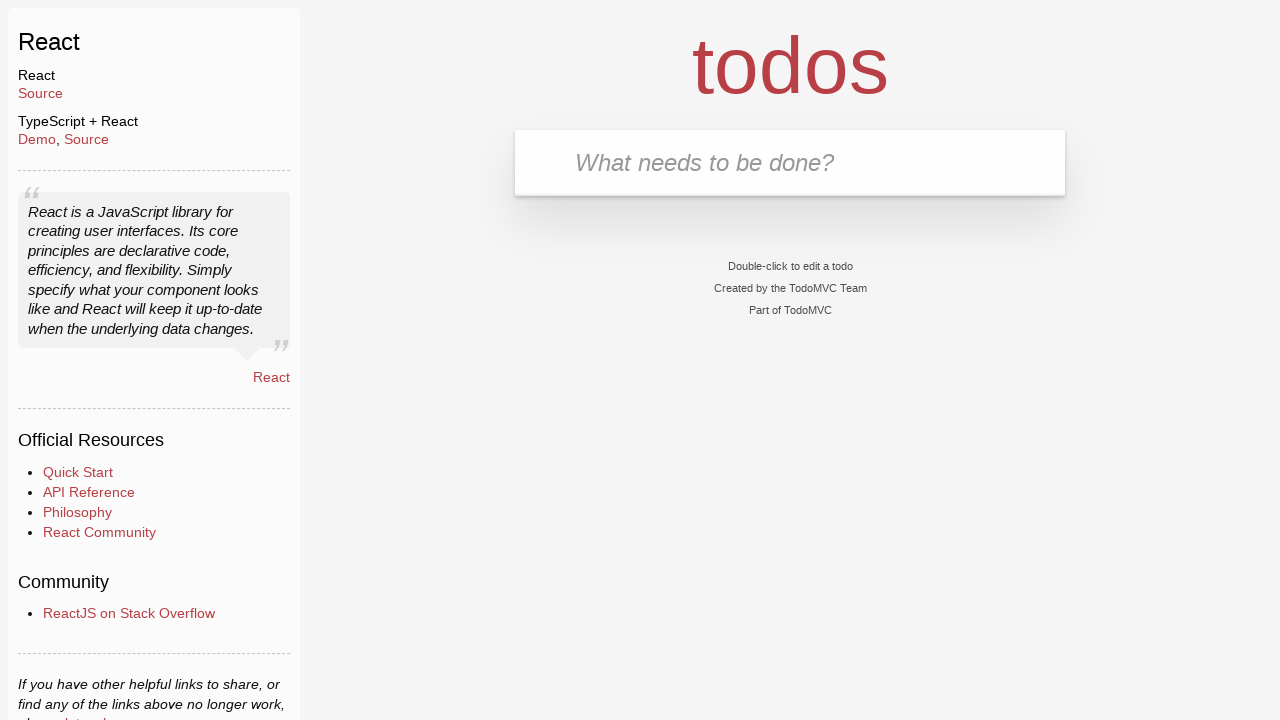